Opens a blog page and maximizes the browser window to verify Edge driver works correctly

Starting URL: https://arundavidjohnson.blogspot.in/

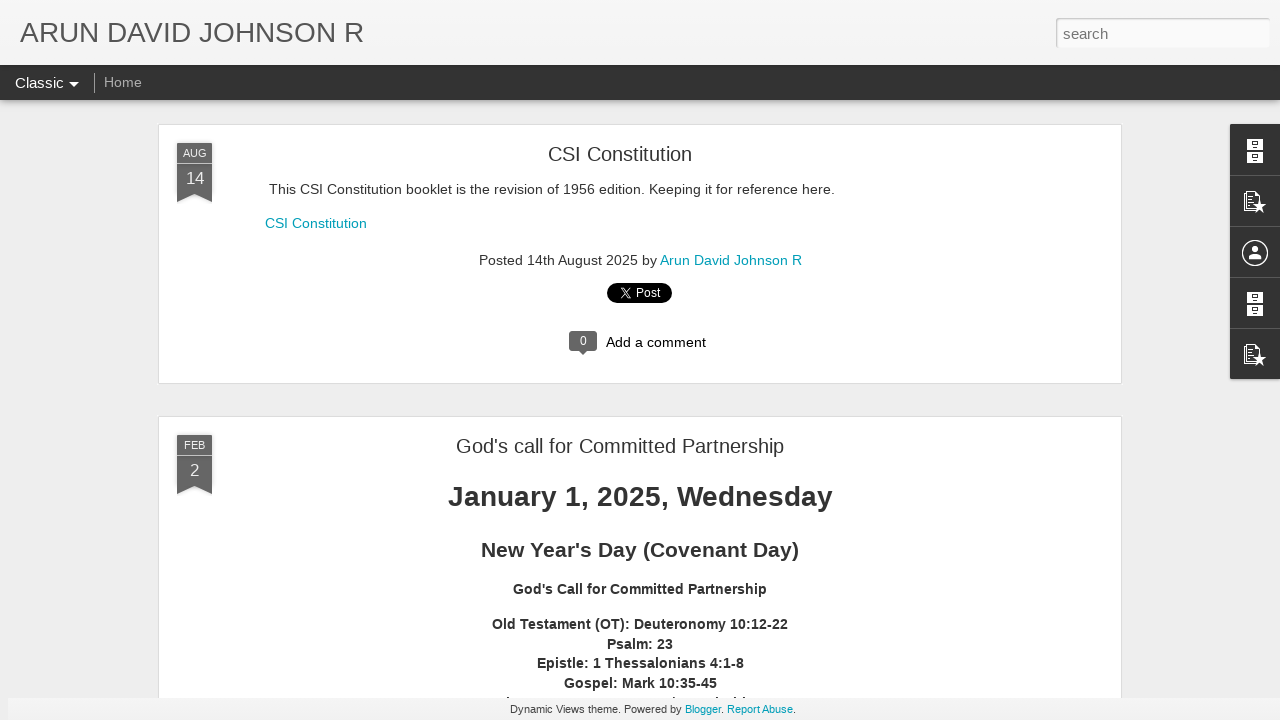

Blog page fully loaded at https://arundavidjohnson.blogspot.in/
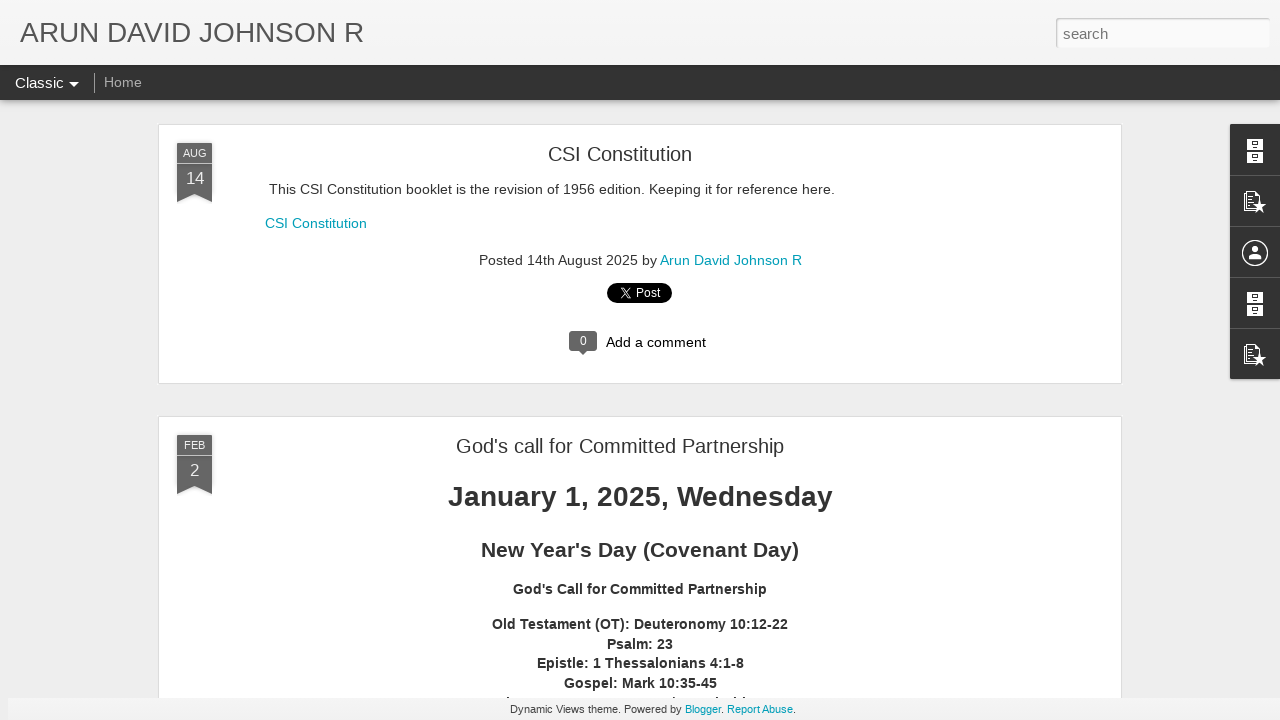

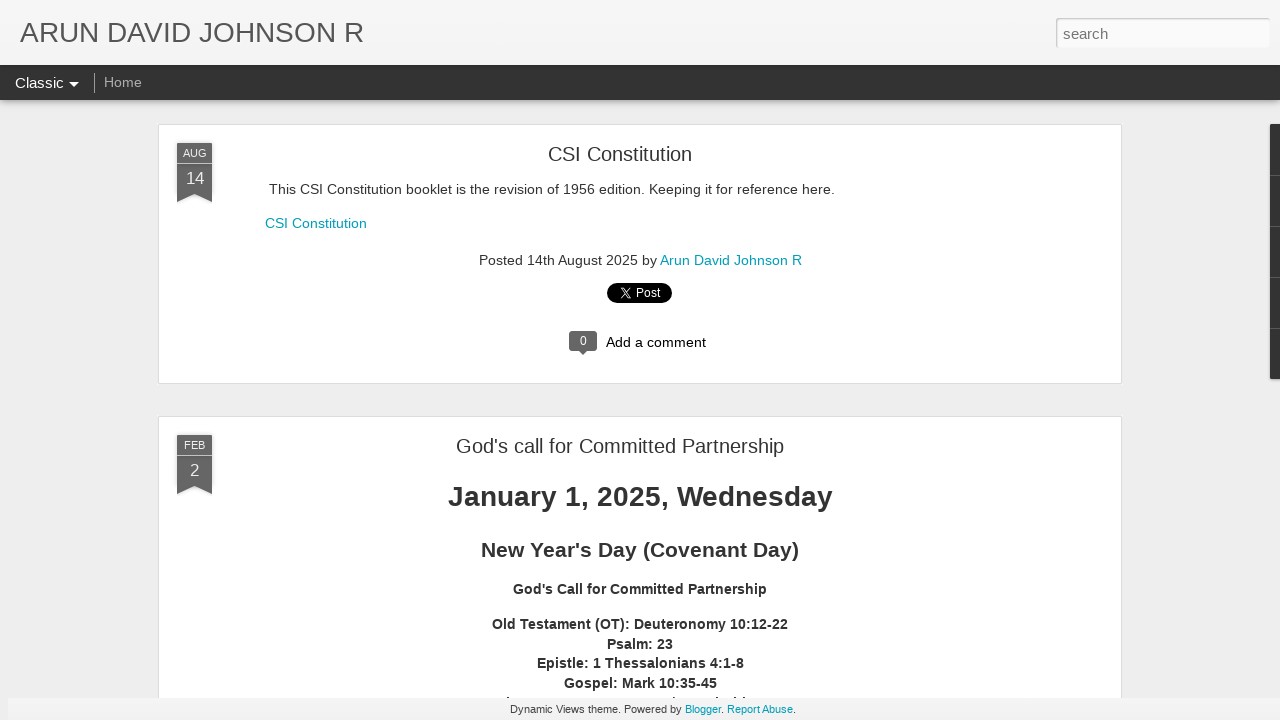